Verifies the result text after dismissing the prompt alert

Starting URL: http://the-internet.herokuapp.com/javascript_alerts

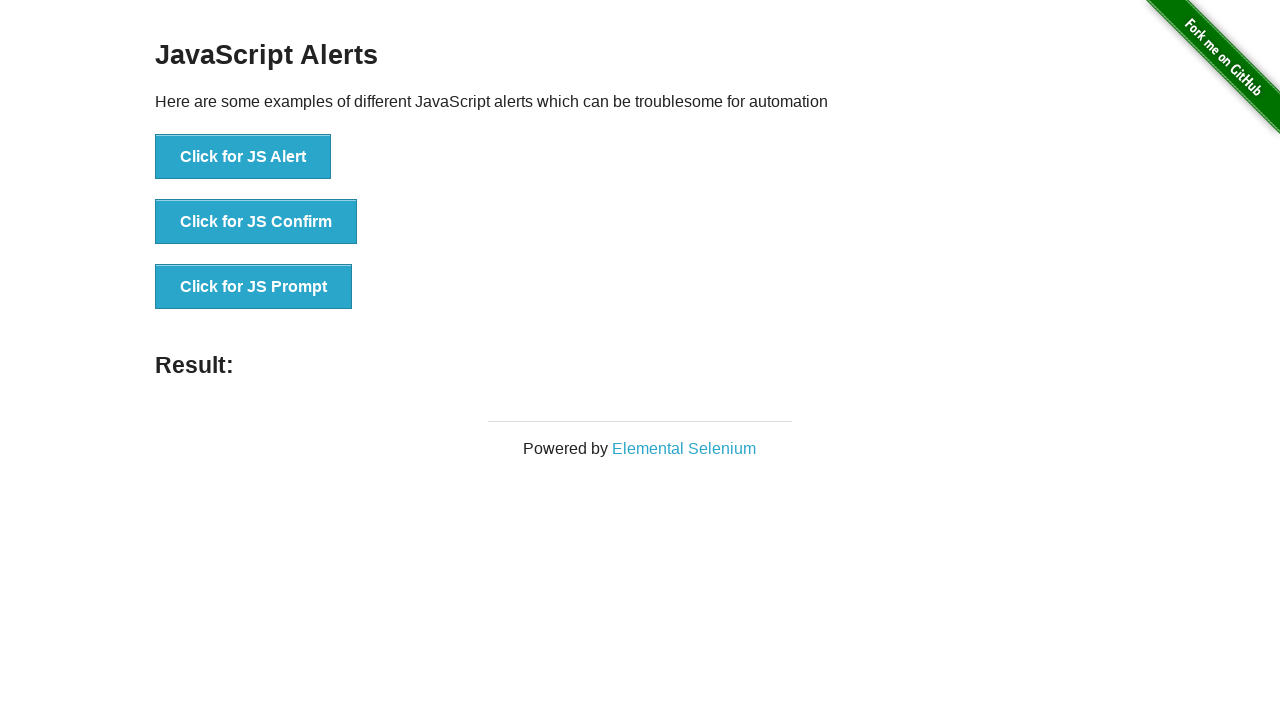

Navigated to JavaScript alerts page
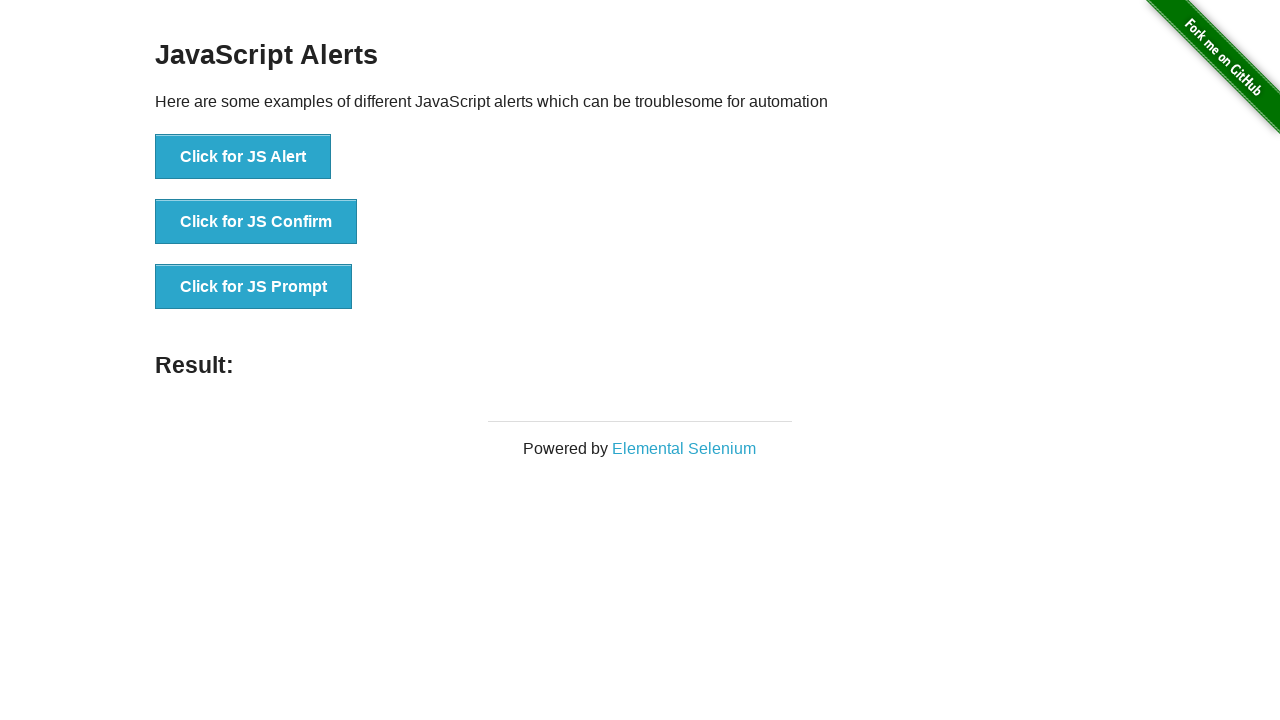

Clicked button to trigger prompt alert at (254, 287) on button:has-text('Click for JS Prompt')
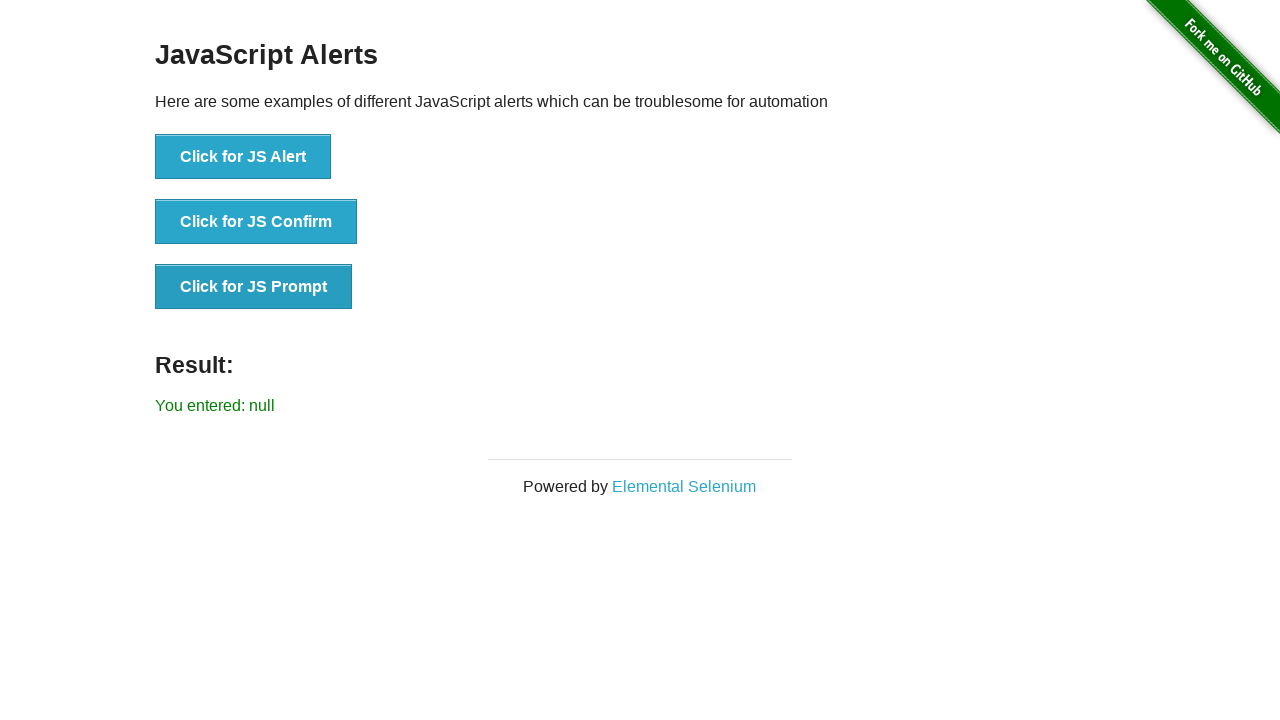

Set up dialog handler to dismiss prompt
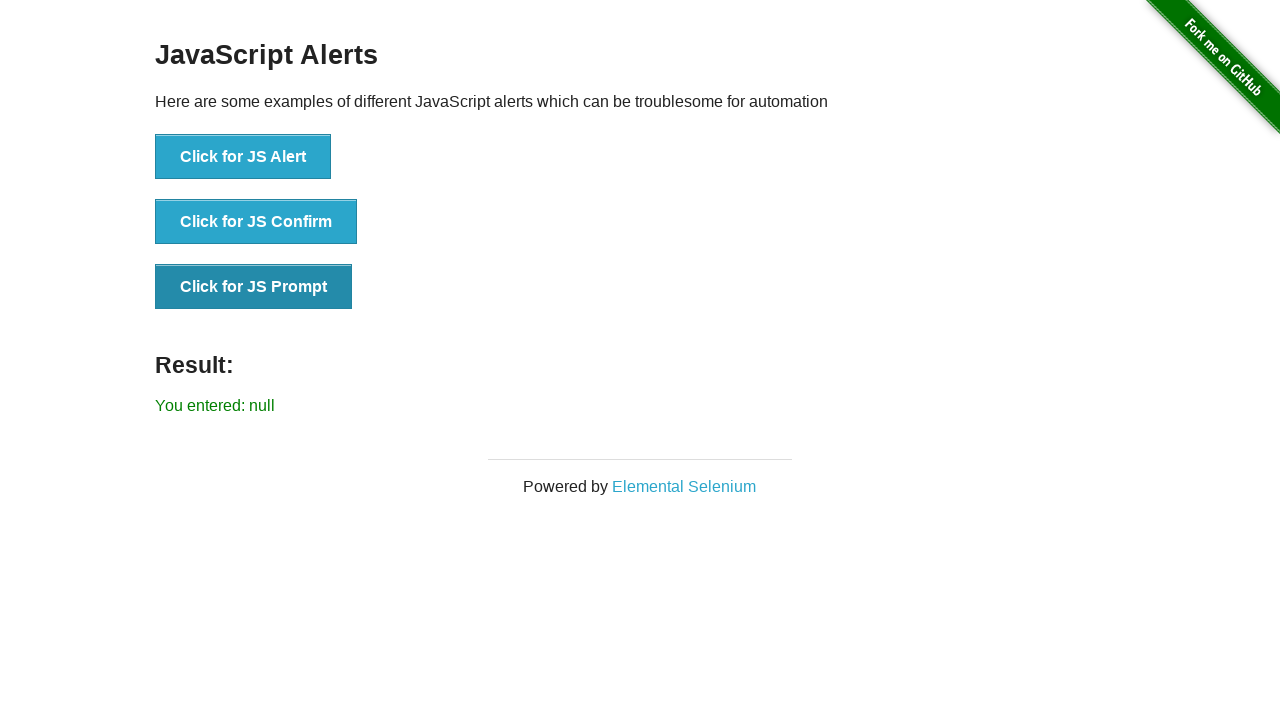

Clicked prompt button and dismissed the alert at (254, 287) on button:has-text('Click for JS Prompt')
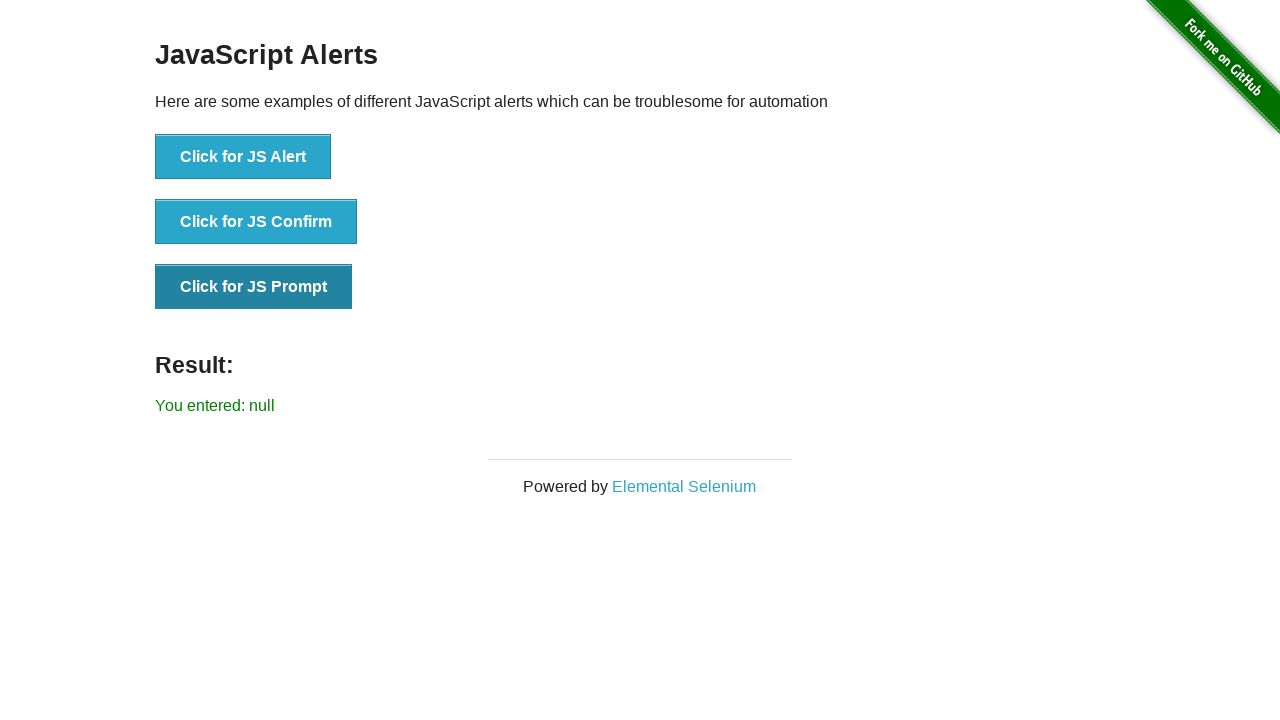

Retrieved result text from page
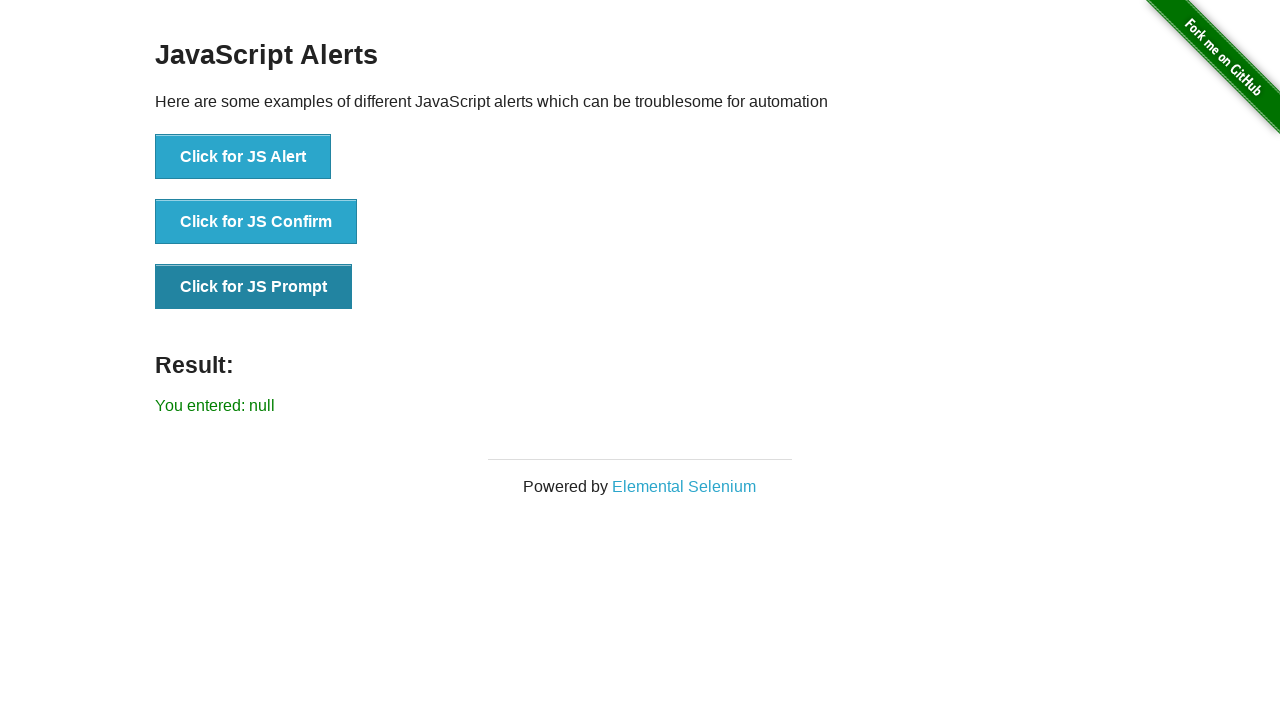

Verified result text displays 'You entered: null' after dismissing prompt
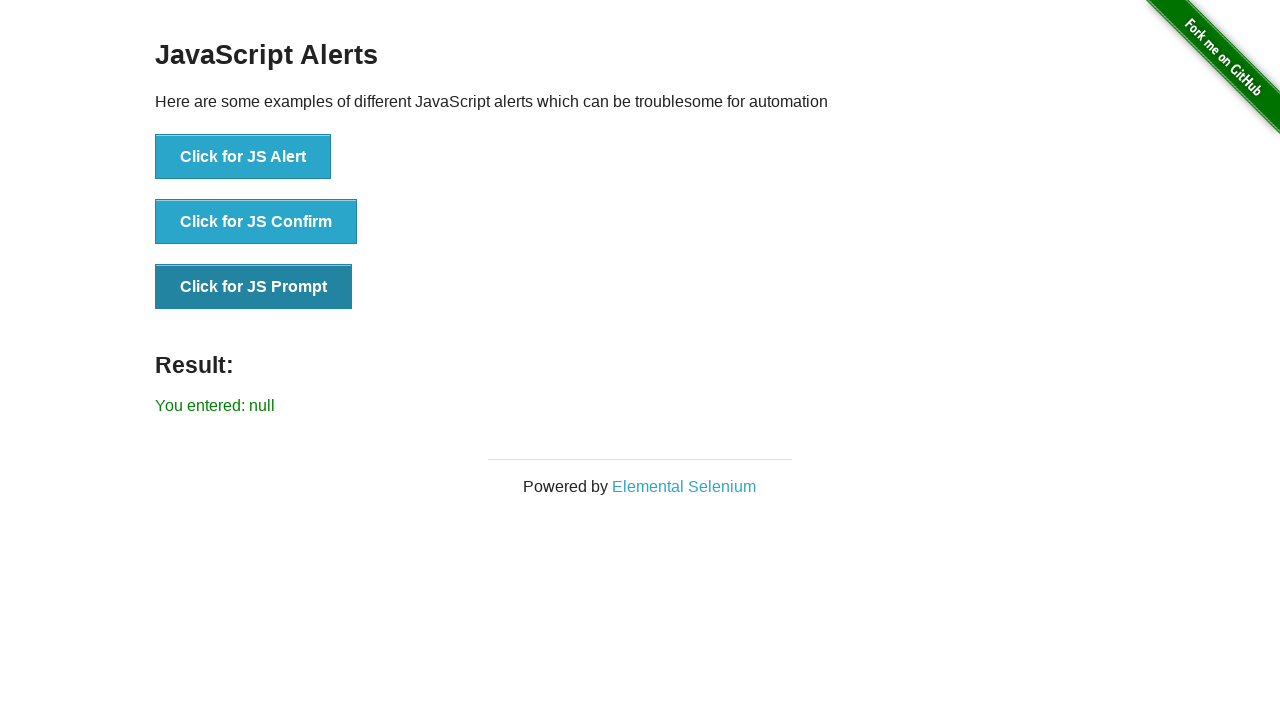

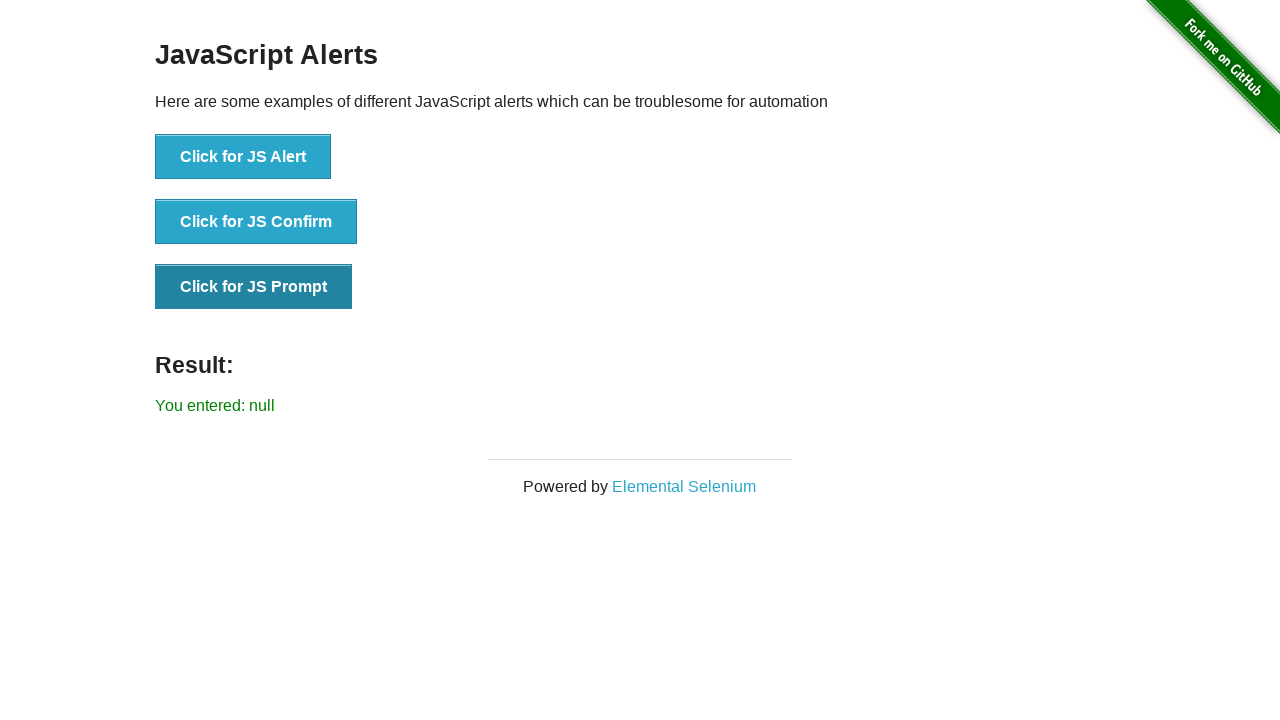